Tests scrolling functionality on a web table page by scrolling the window and then scrolling within a specific table element

Starting URL: https://qavbox.github.io/demo/webtable/

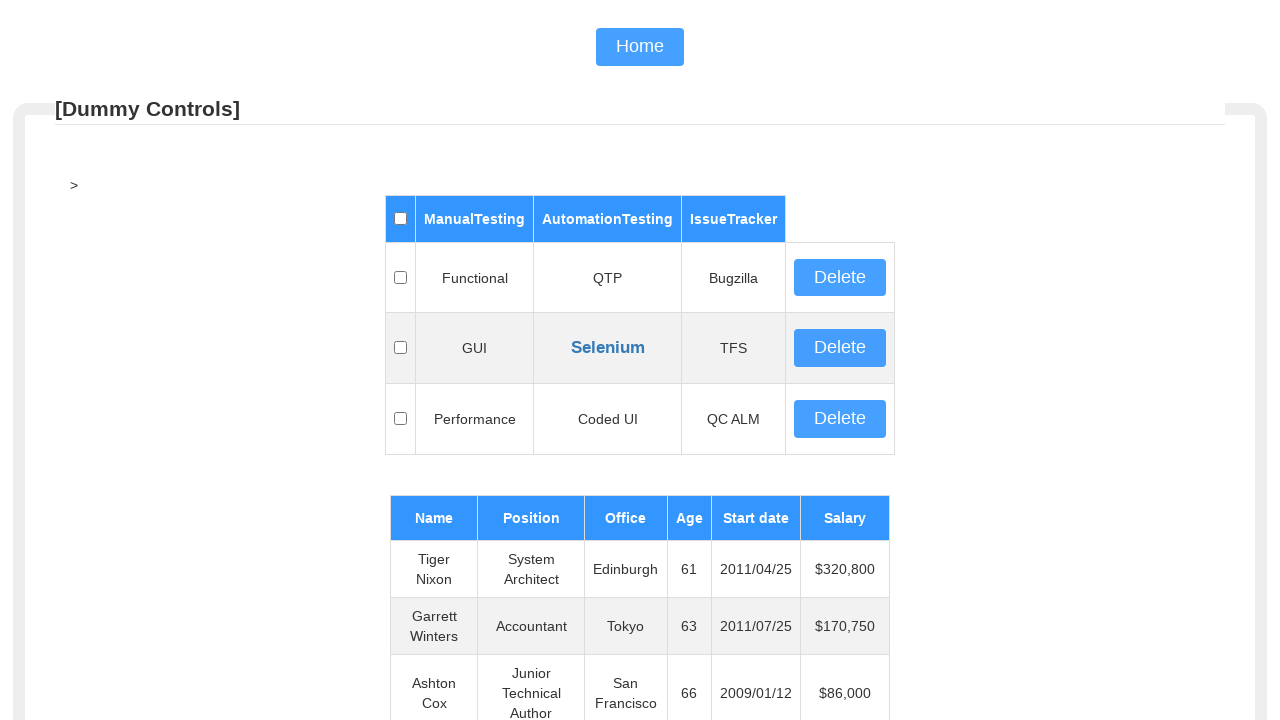

Scrolled window down by 200 pixels
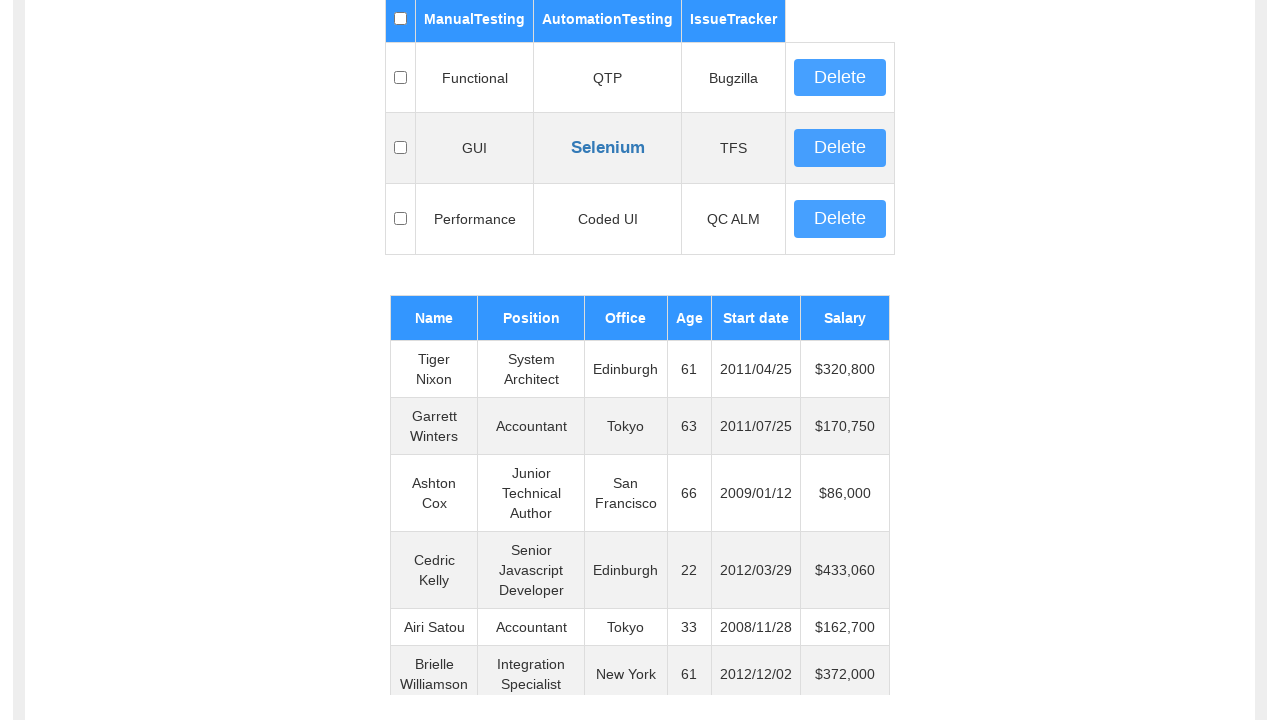

Waited 1000ms for window scroll to complete
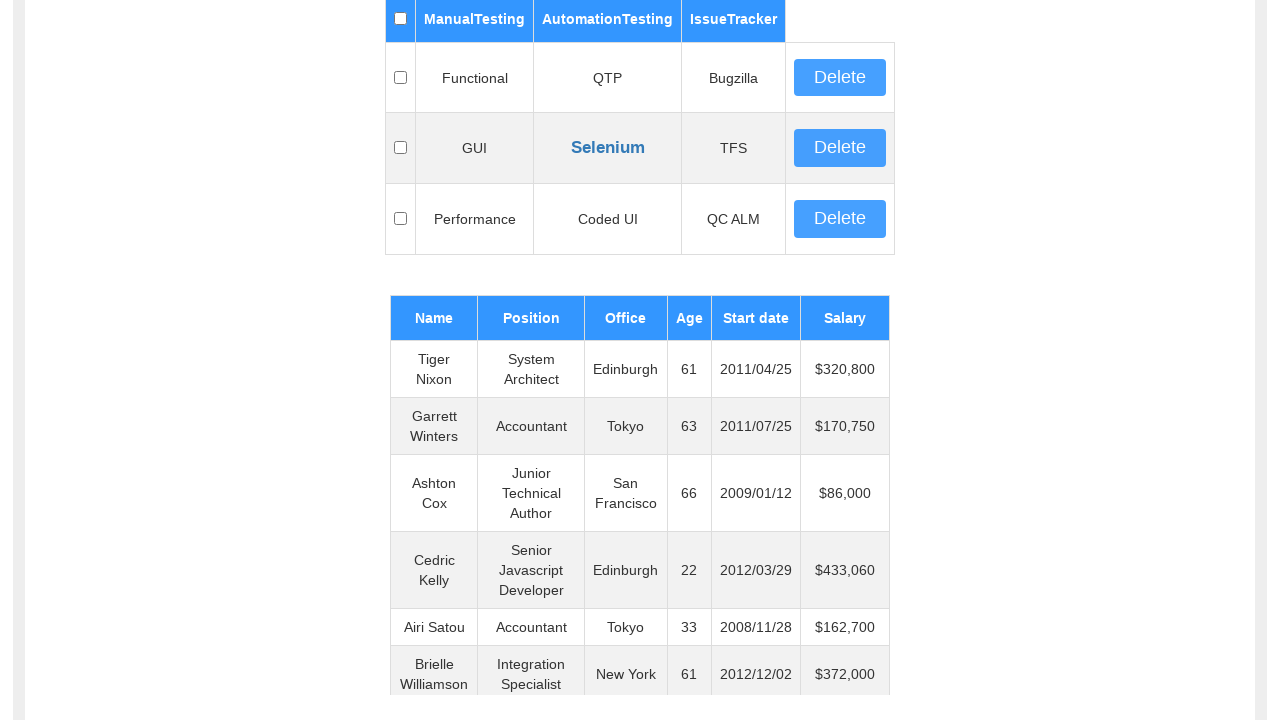

Scrolled table element #table02 down by 500 pixels
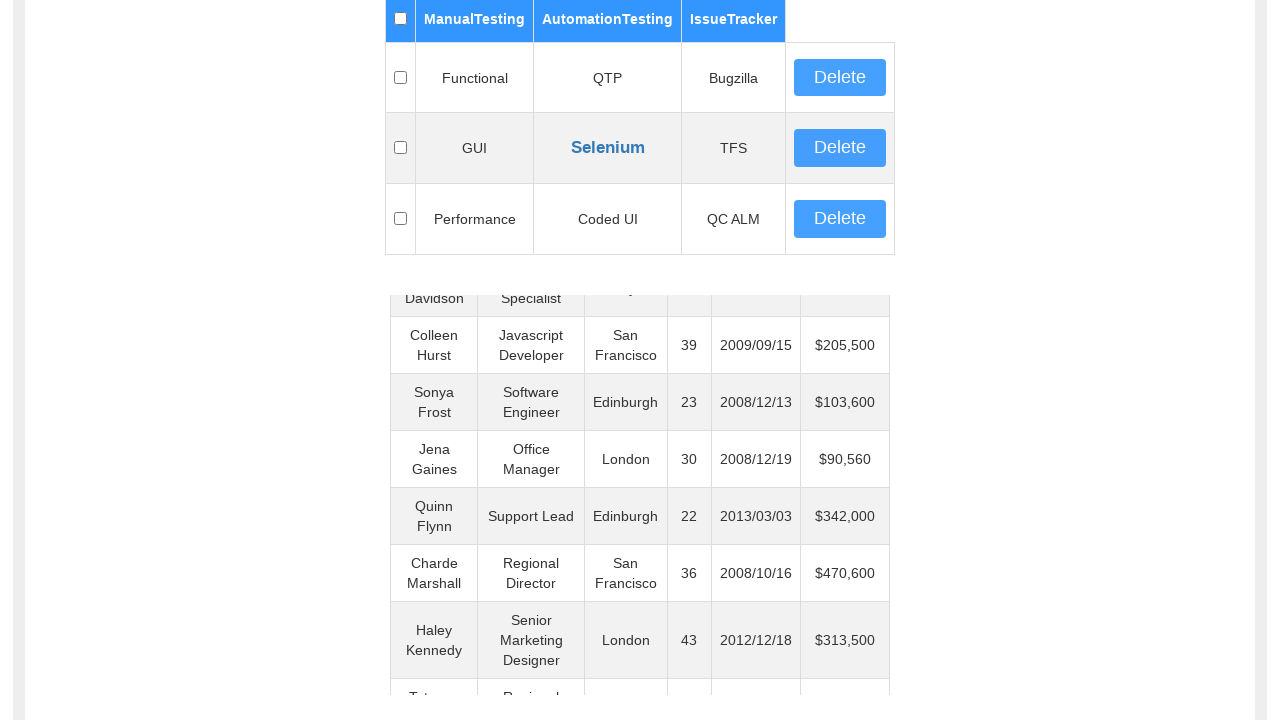

Confirmed table element #table02 is visible after scroll
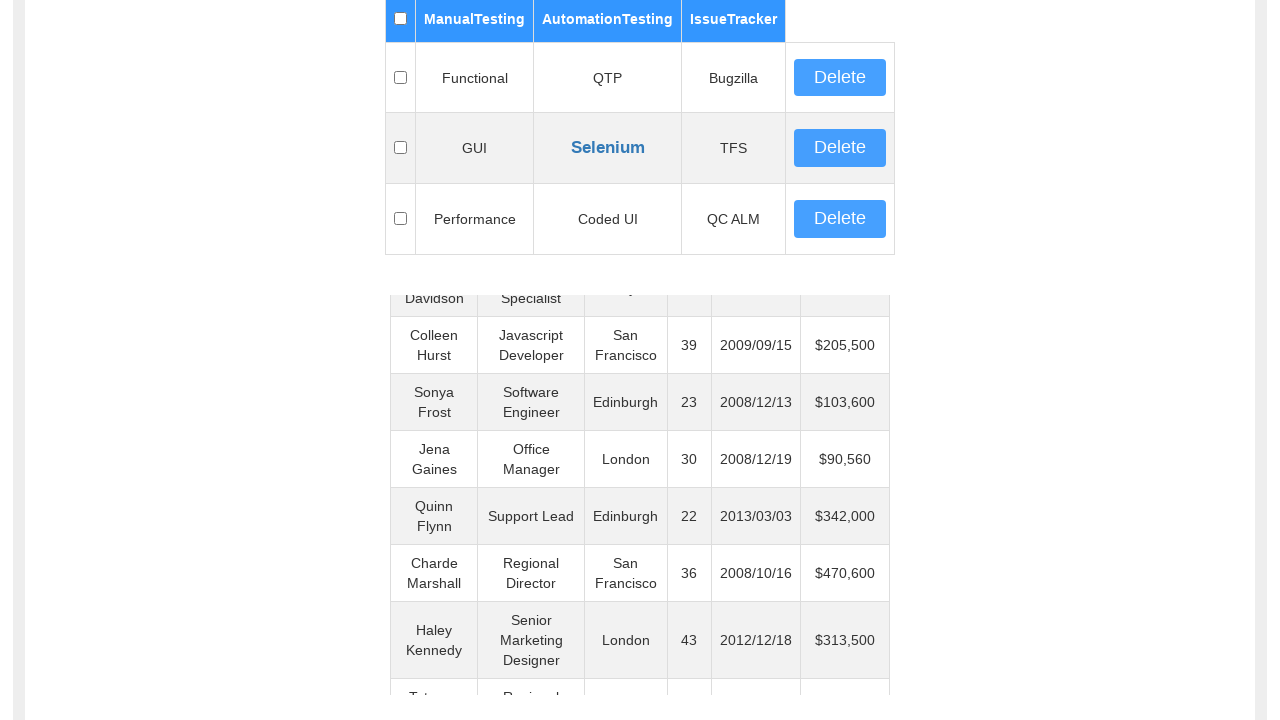

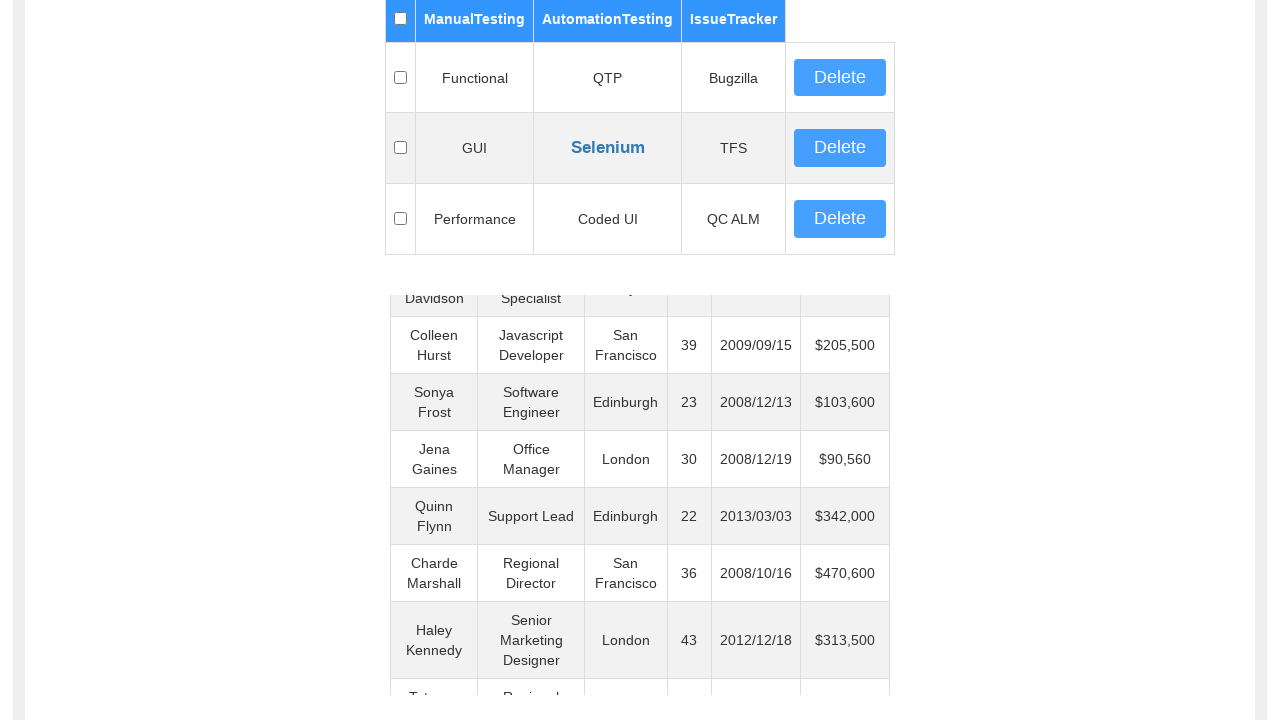